Tests jQuery UI drag and drop functionality by dragging an element from source to target within an iframe

Starting URL: https://jqueryui.com/droppable/

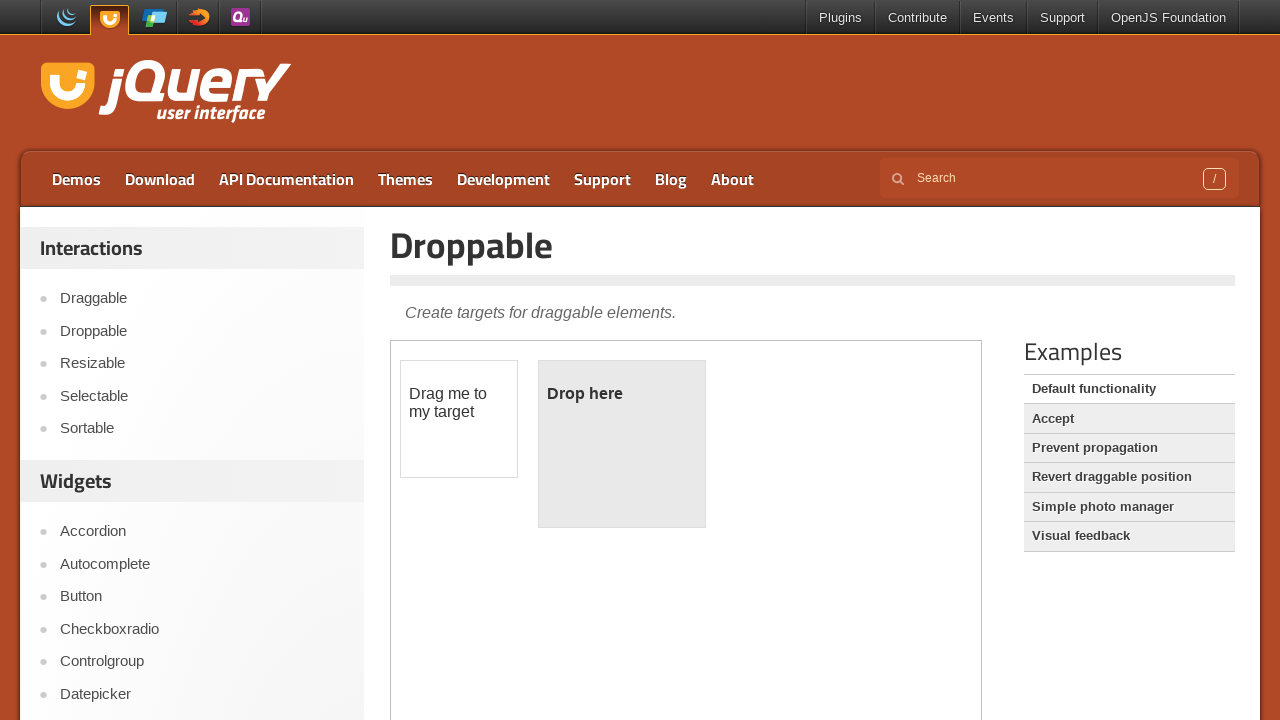

Located the iframe containing drag-drop demo
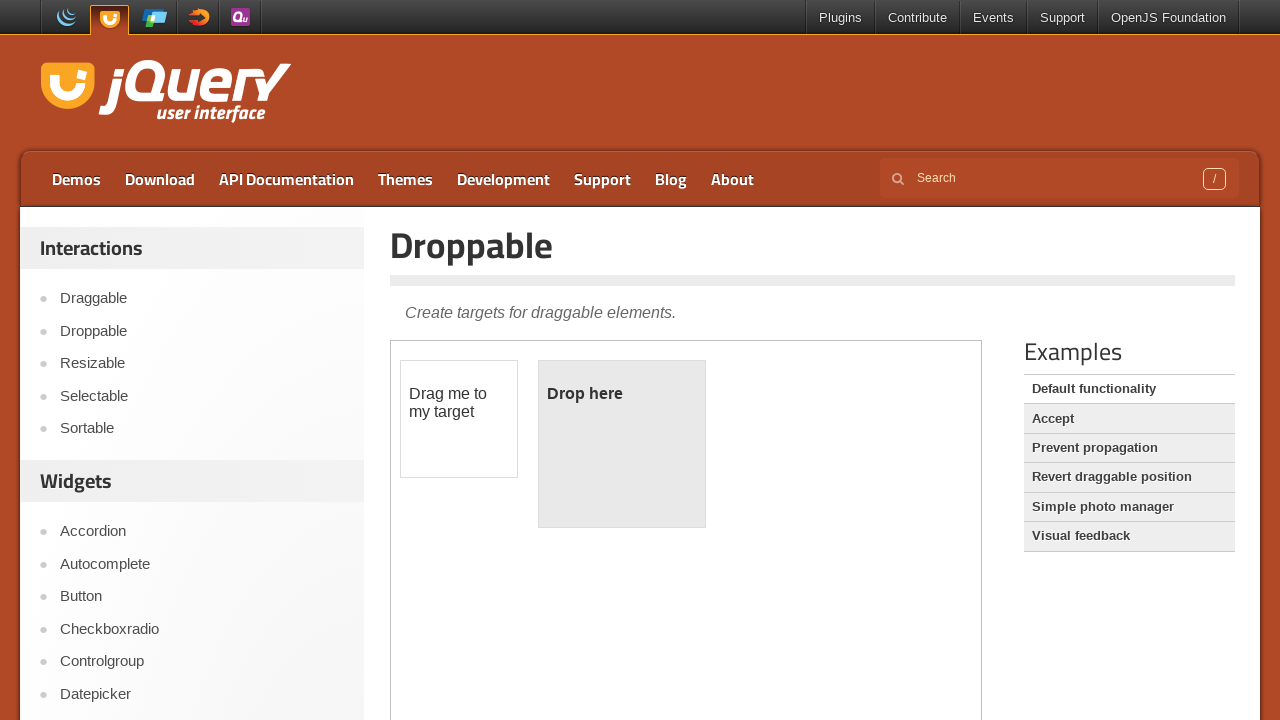

Located the draggable element with id 'draggable'
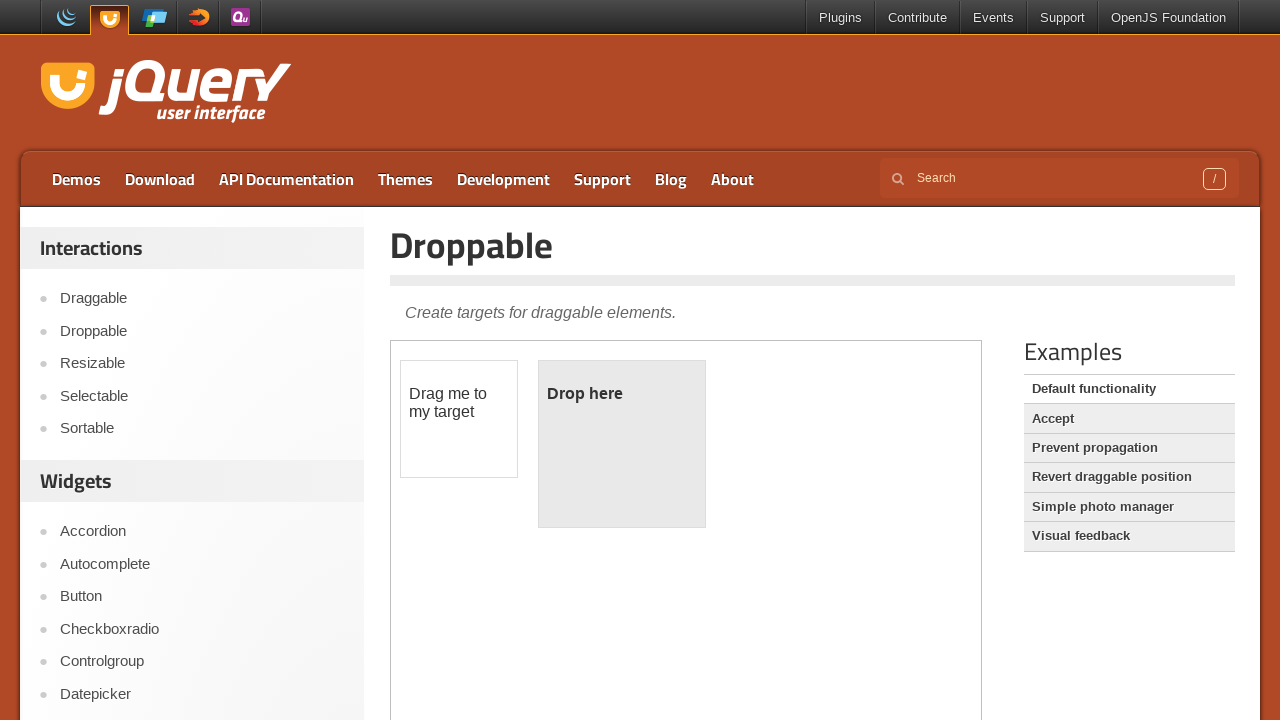

Located the droppable target element with id 'droppable'
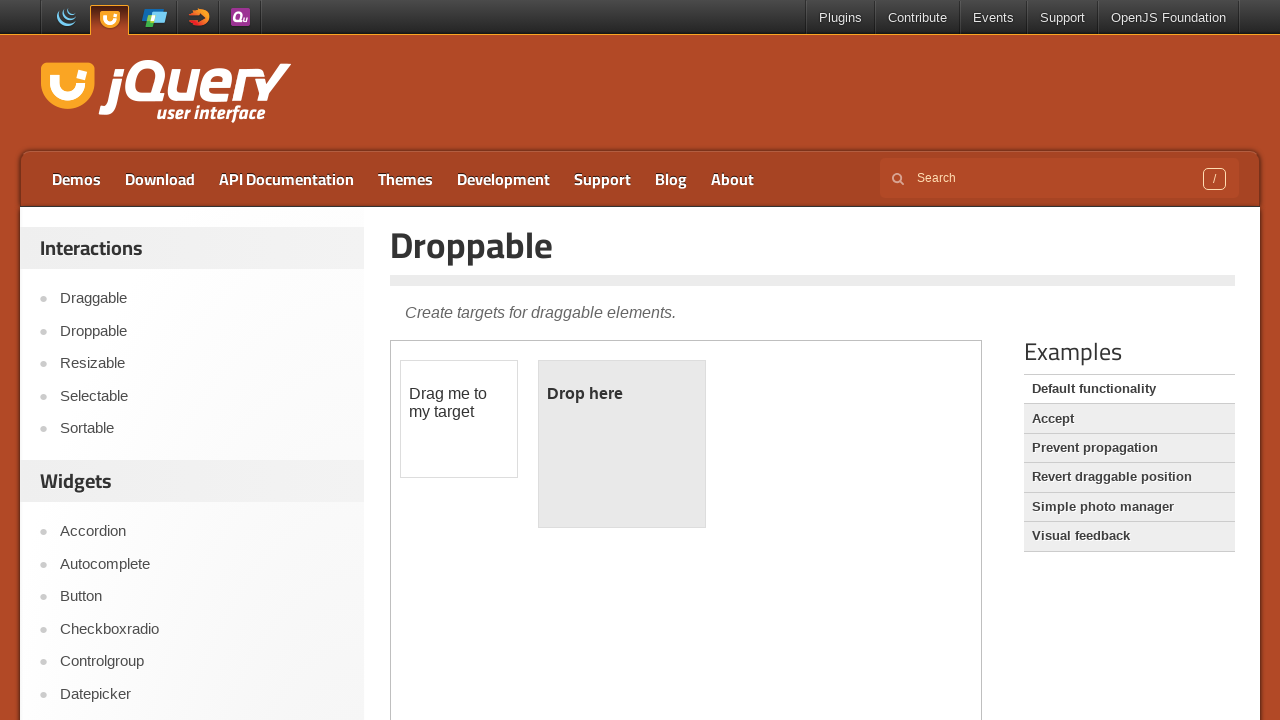

Performed drag and drop action from draggable to droppable element at (622, 444)
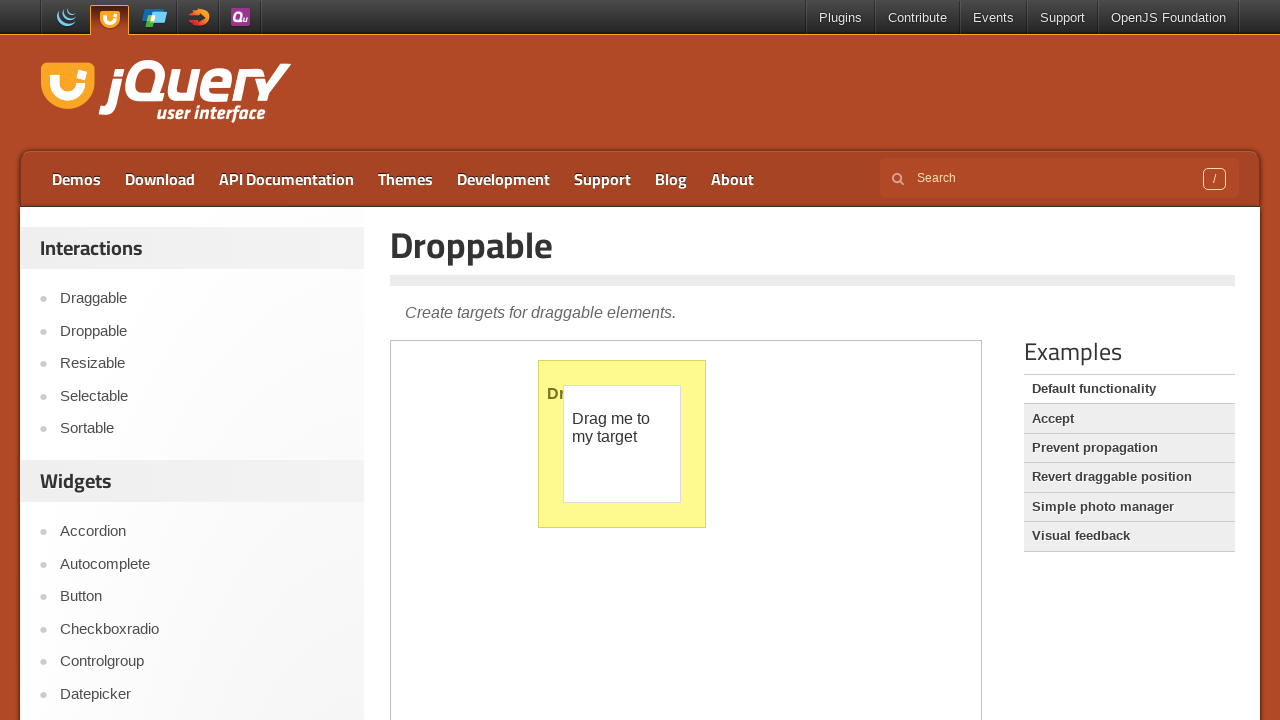

Waited 2 seconds for drag and drop animation to complete
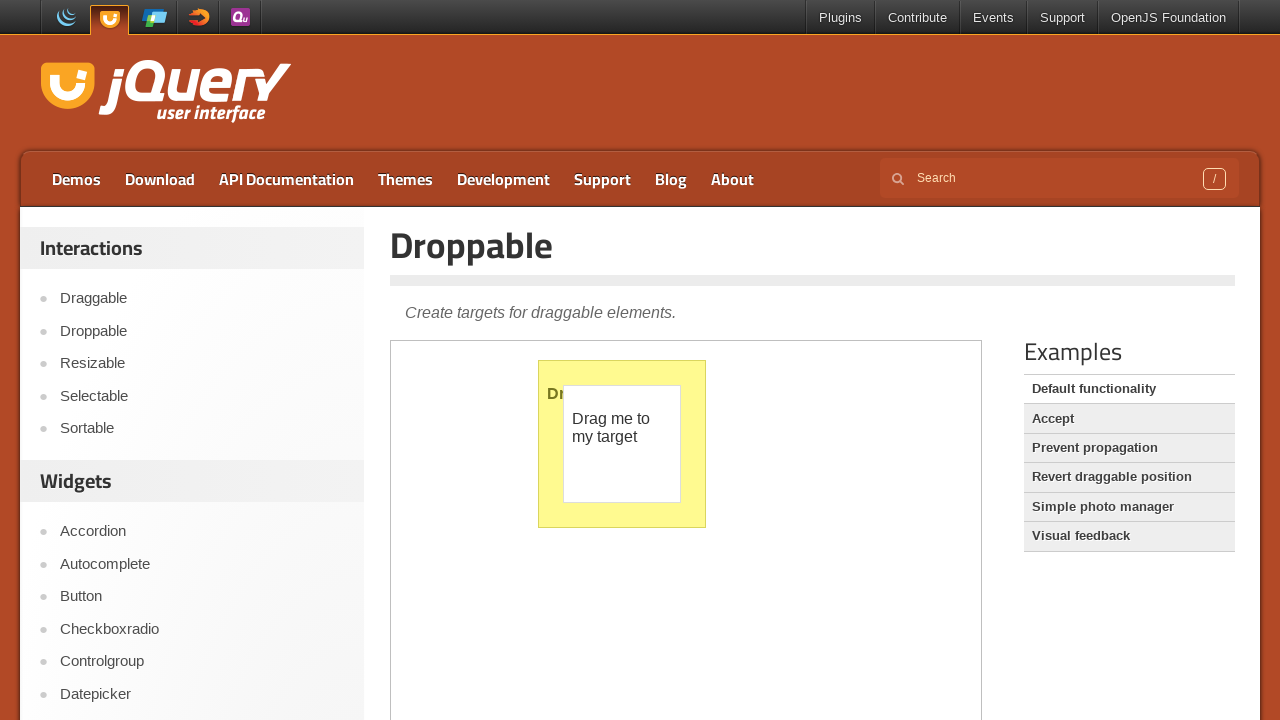

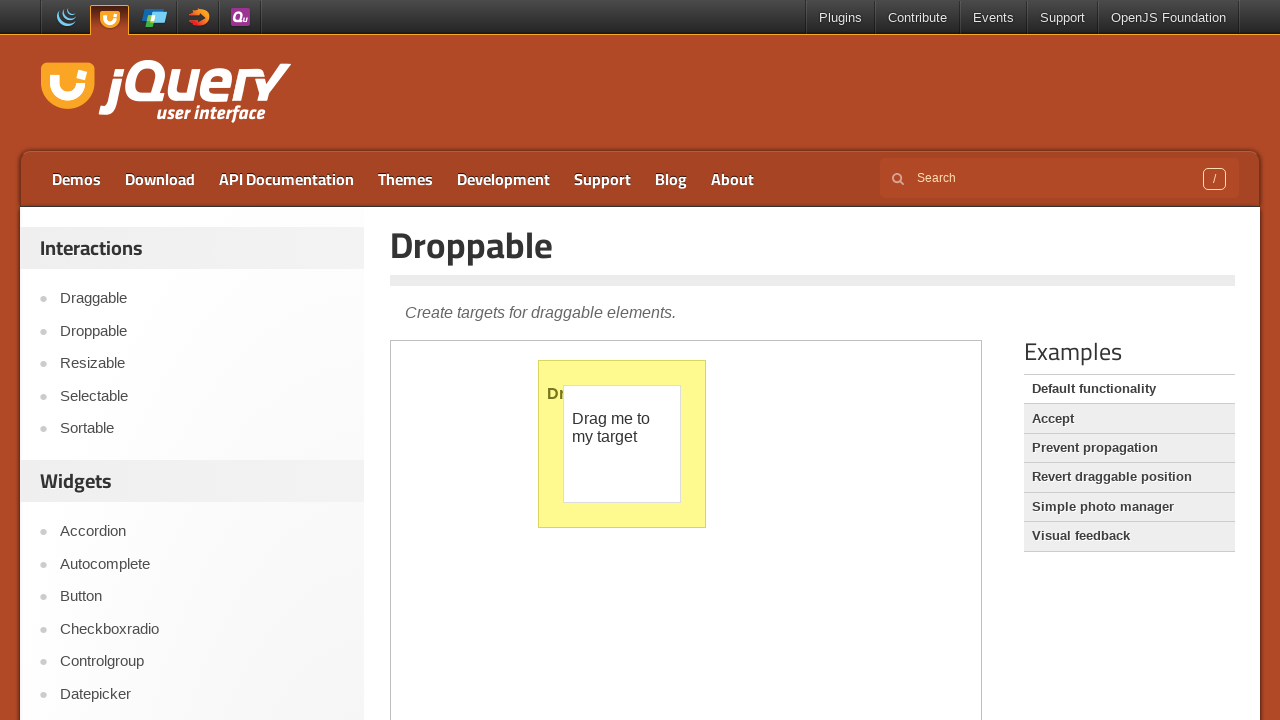